Tests alert handling by clicking a button that triggers an alert and accepting it

Starting URL: https://formy-project.herokuapp.com/switch-window

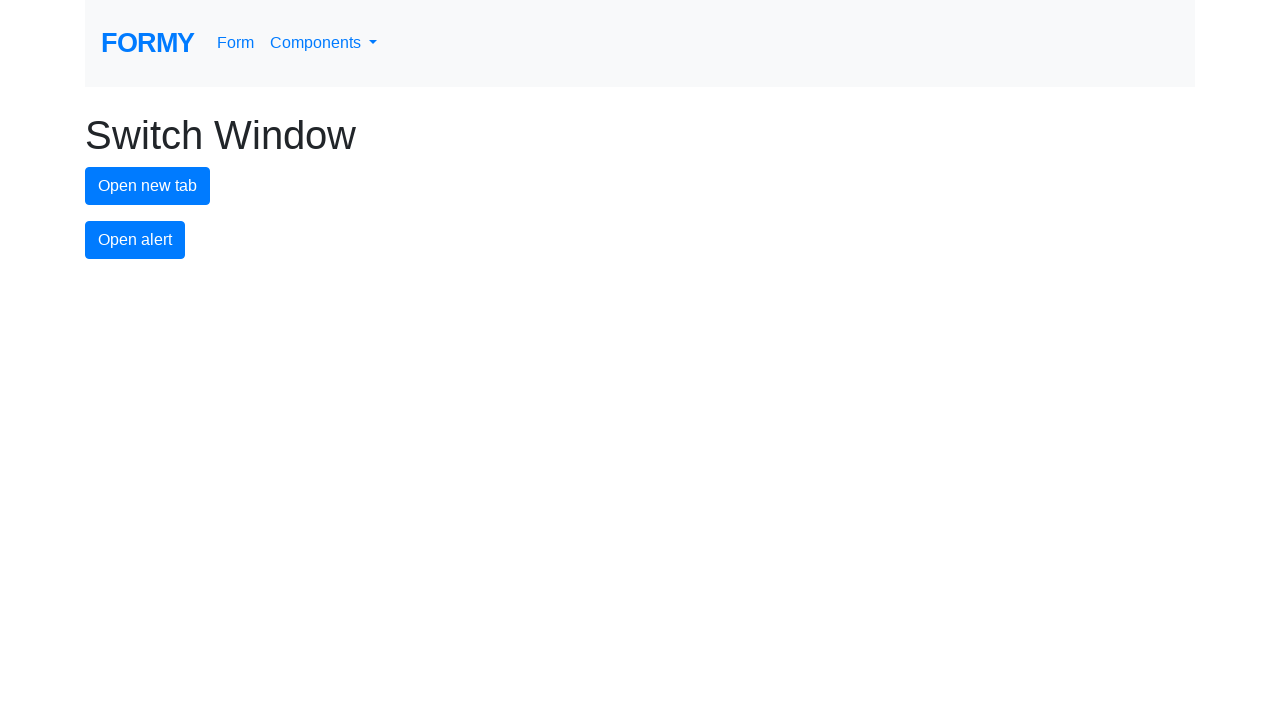

Clicked alert button to trigger alert at (135, 240) on #alert-button
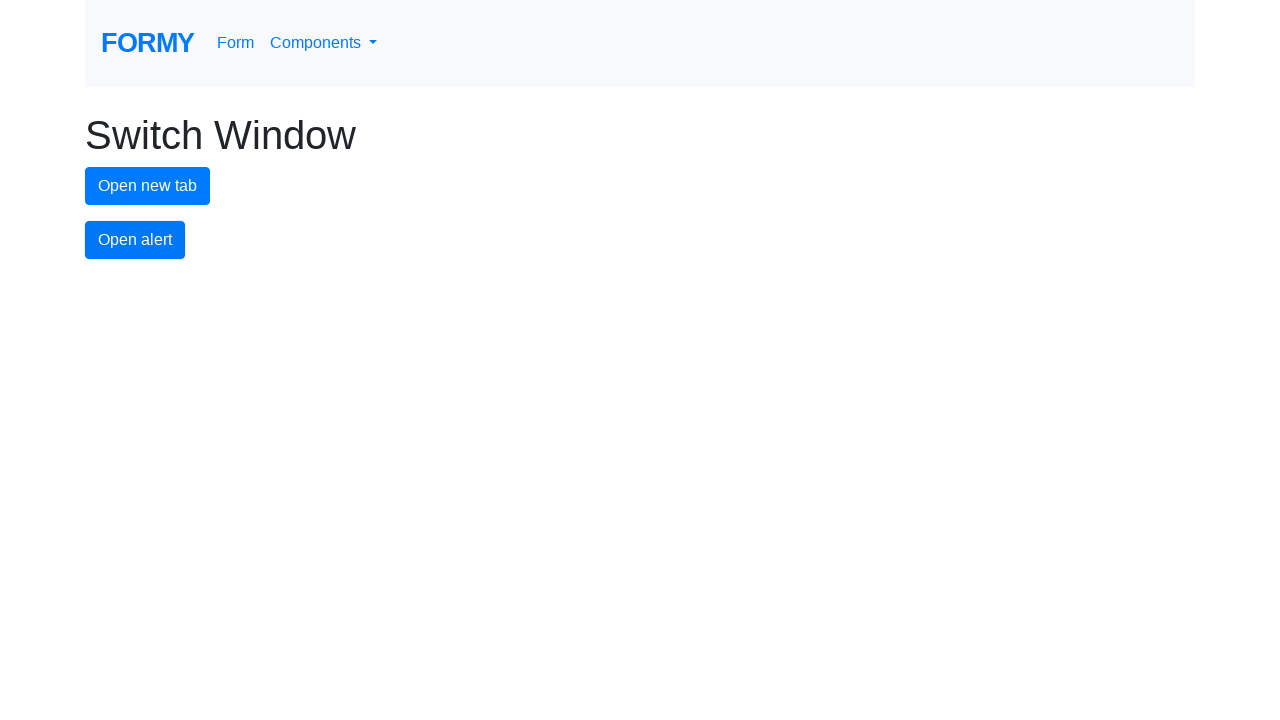

Set up dialog handler to accept alert
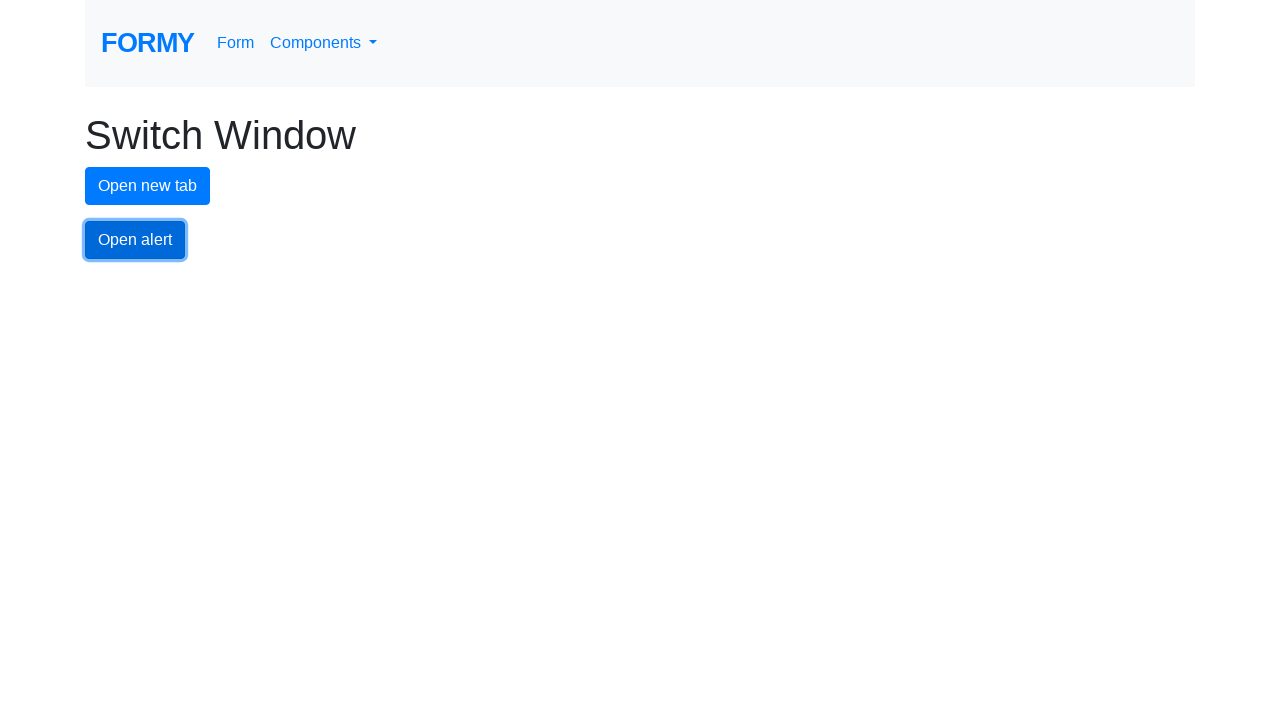

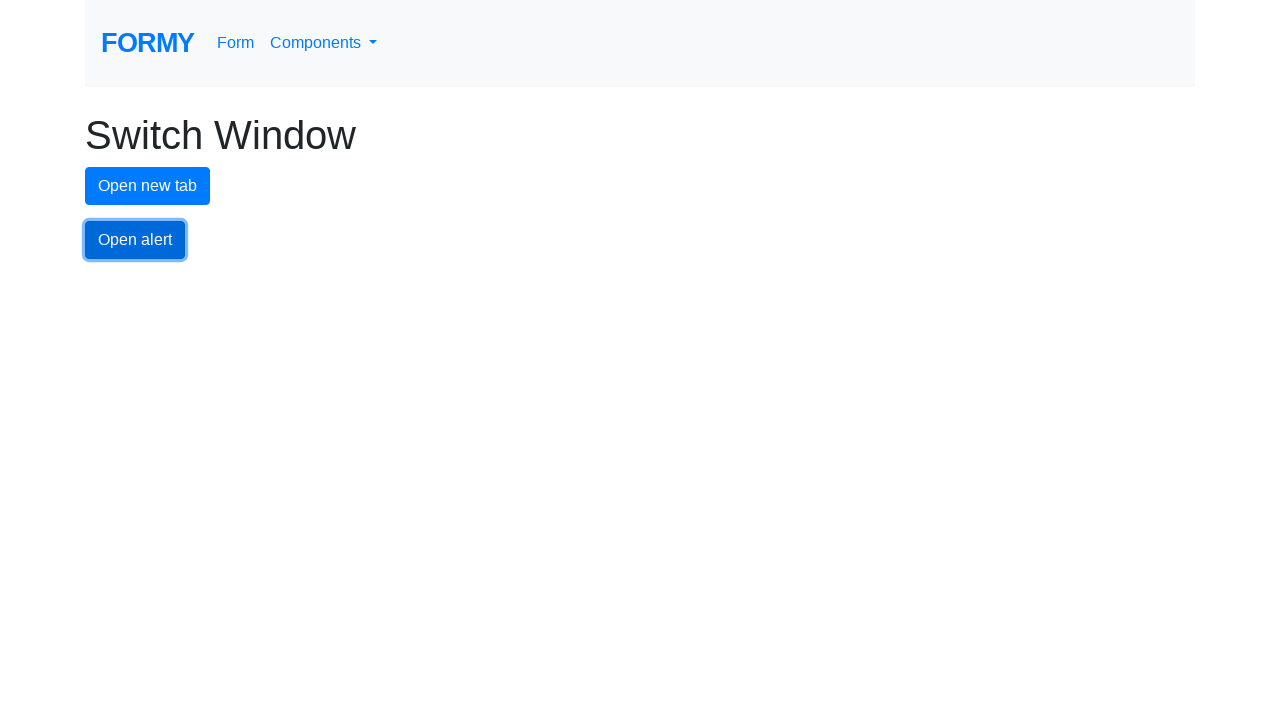